Tests implicit wait functionality by navigating to a page with loading images and waiting for a landscape image element to appear

Starting URL: https://bonigarcia.dev/selenium-webdriver-java/loading-images.html

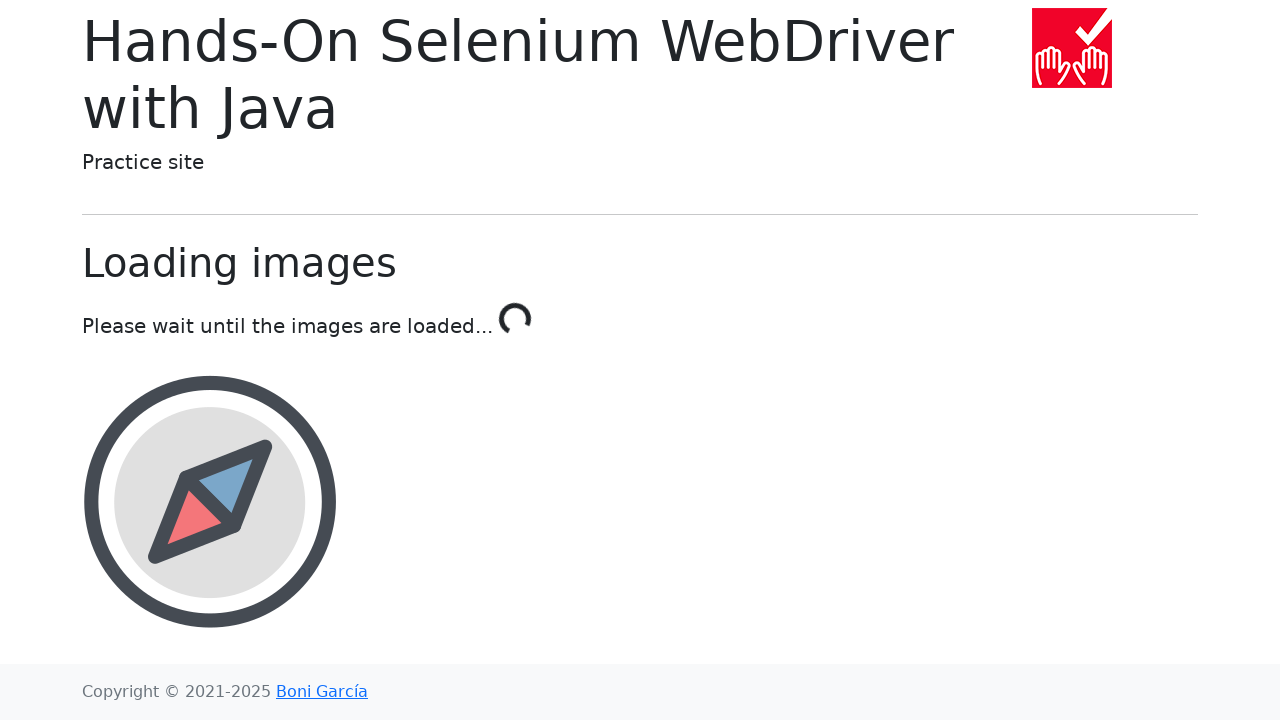

Navigated to loading images page
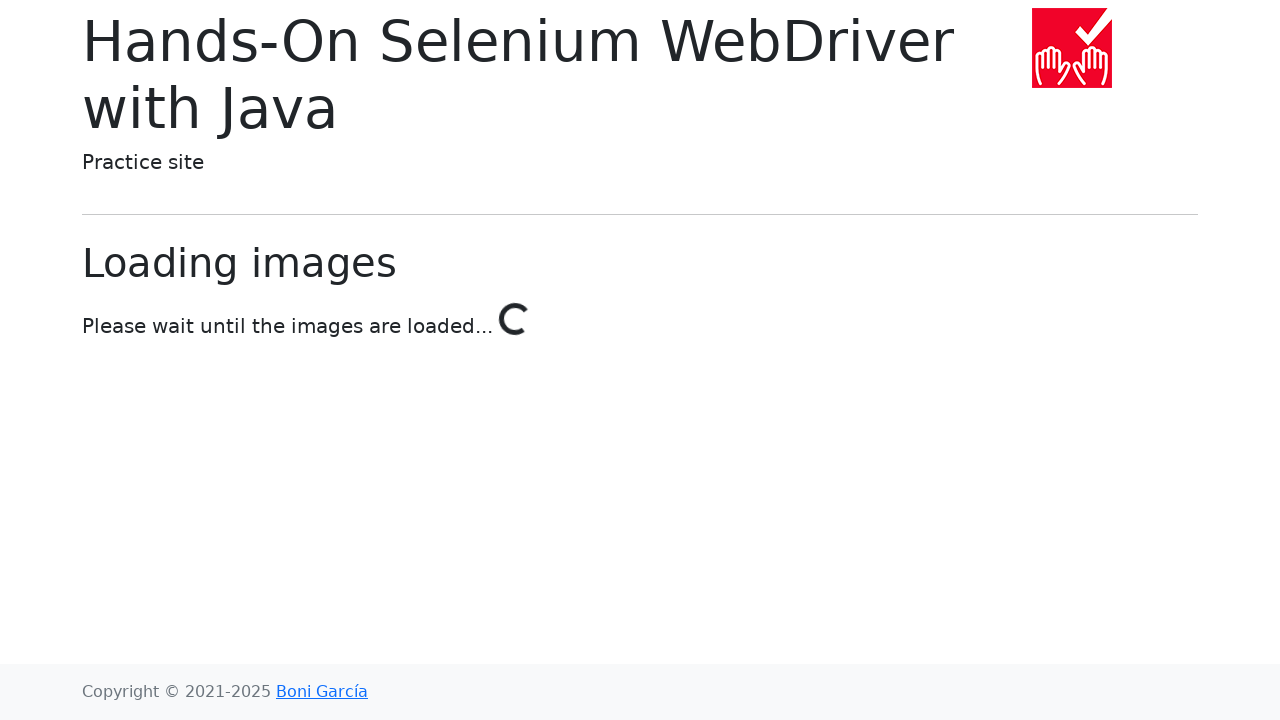

Landscape image element appeared and became visible
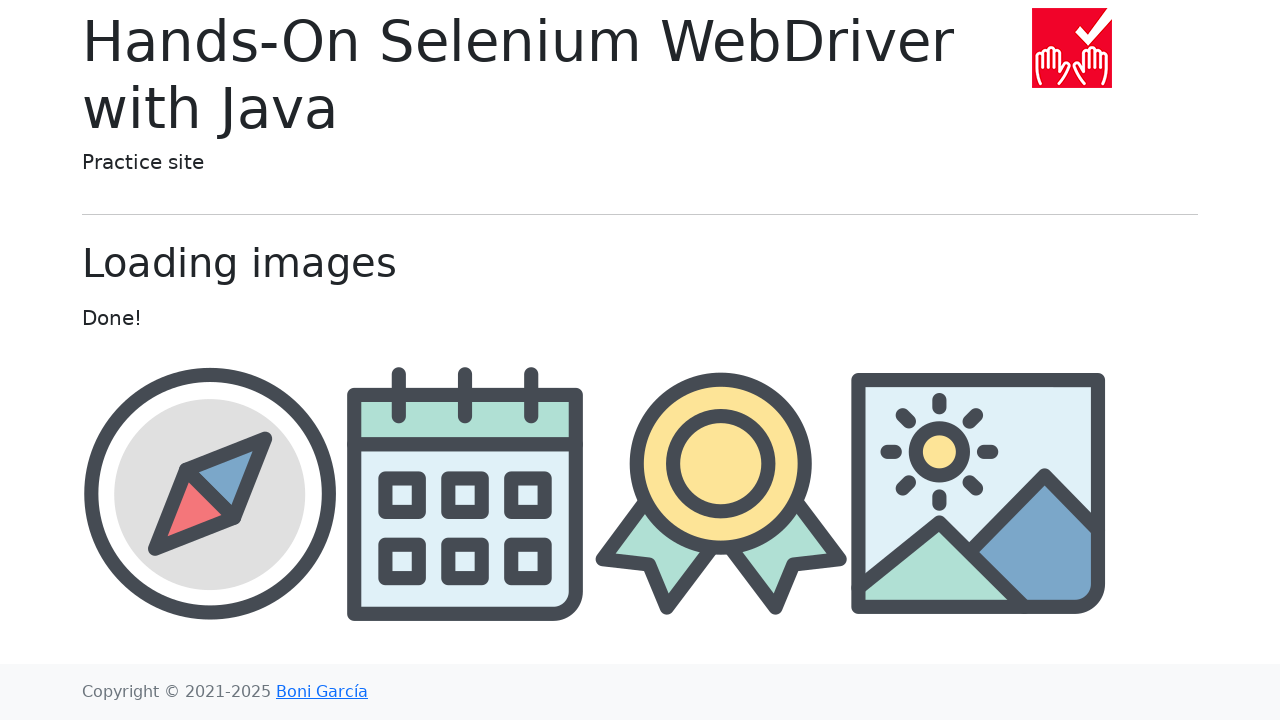

Retrieved src attribute from landscape image
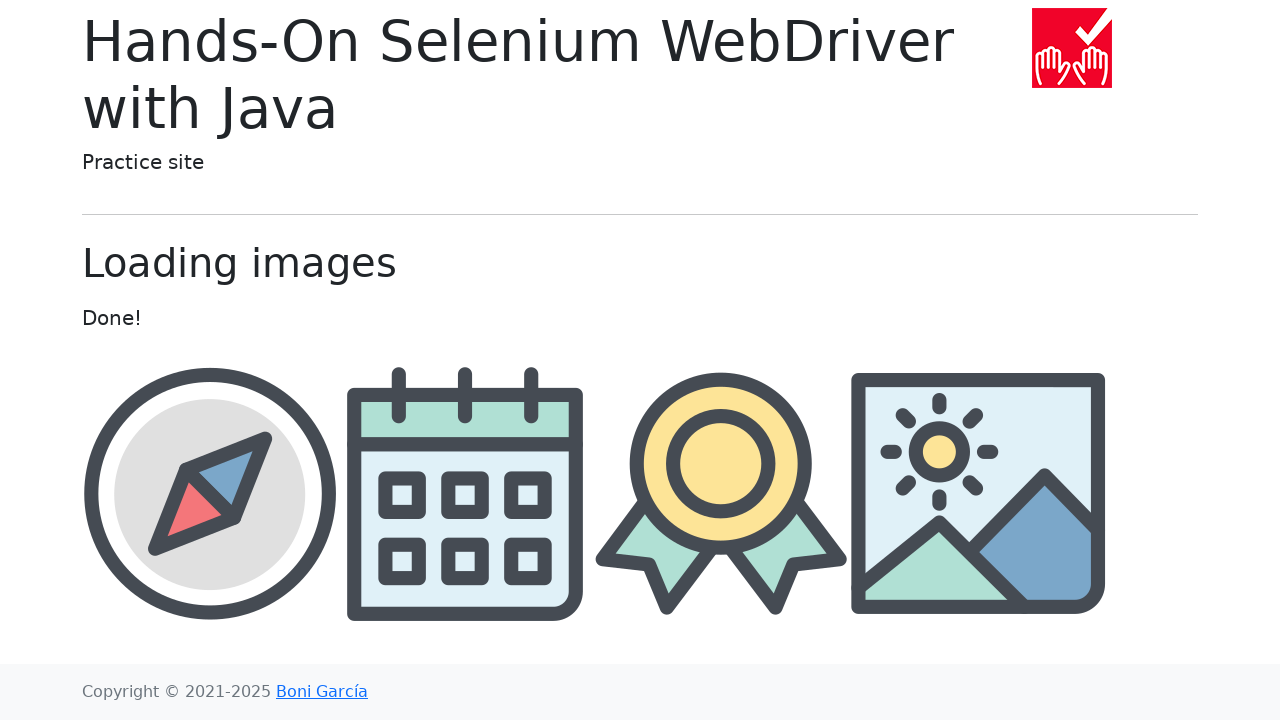

Verified that image src contains 'landscape'
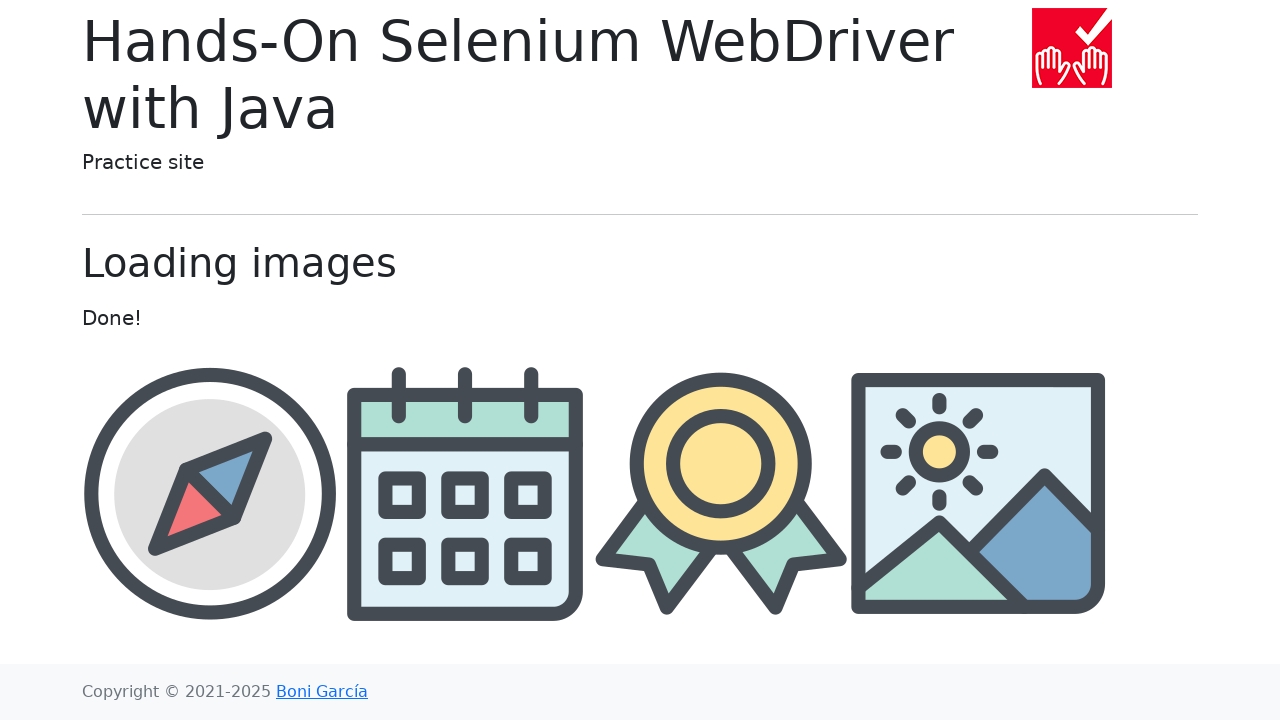

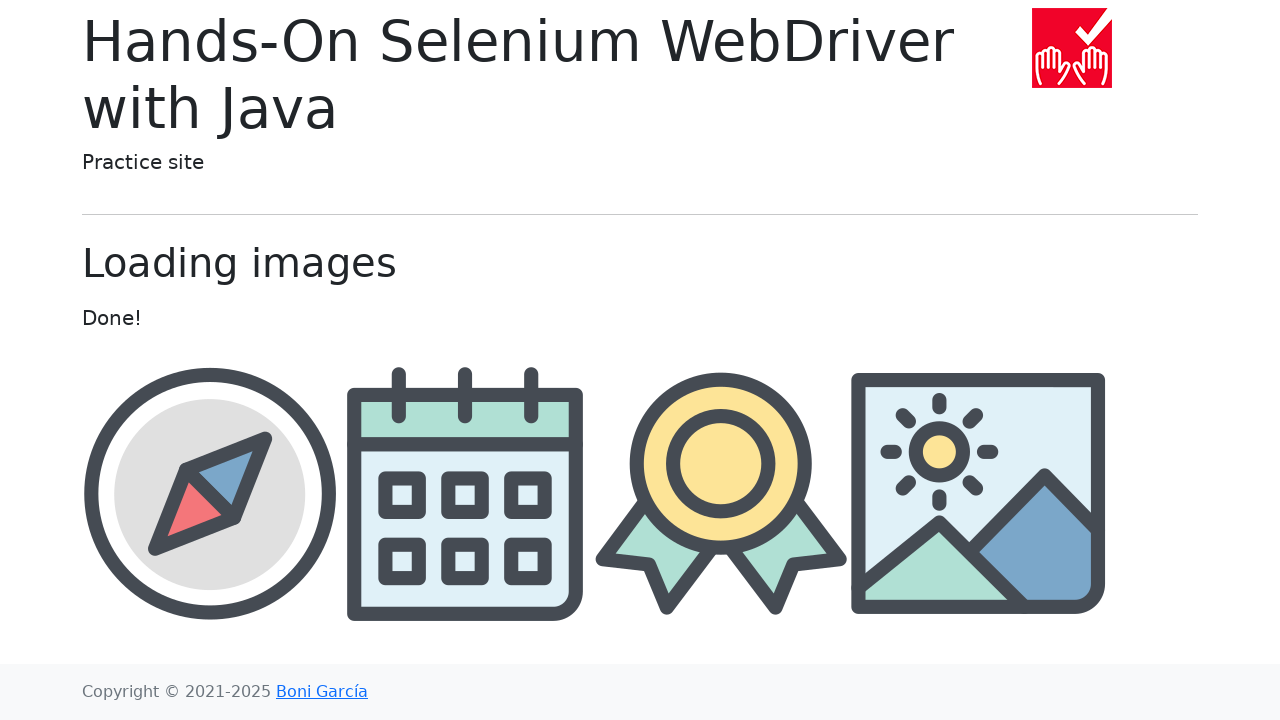